Tests handling of a simple JavaScript alert with an OK button by clicking the alert trigger and accepting the dialog

Starting URL: https://testautomationpractice.blogspot.com/

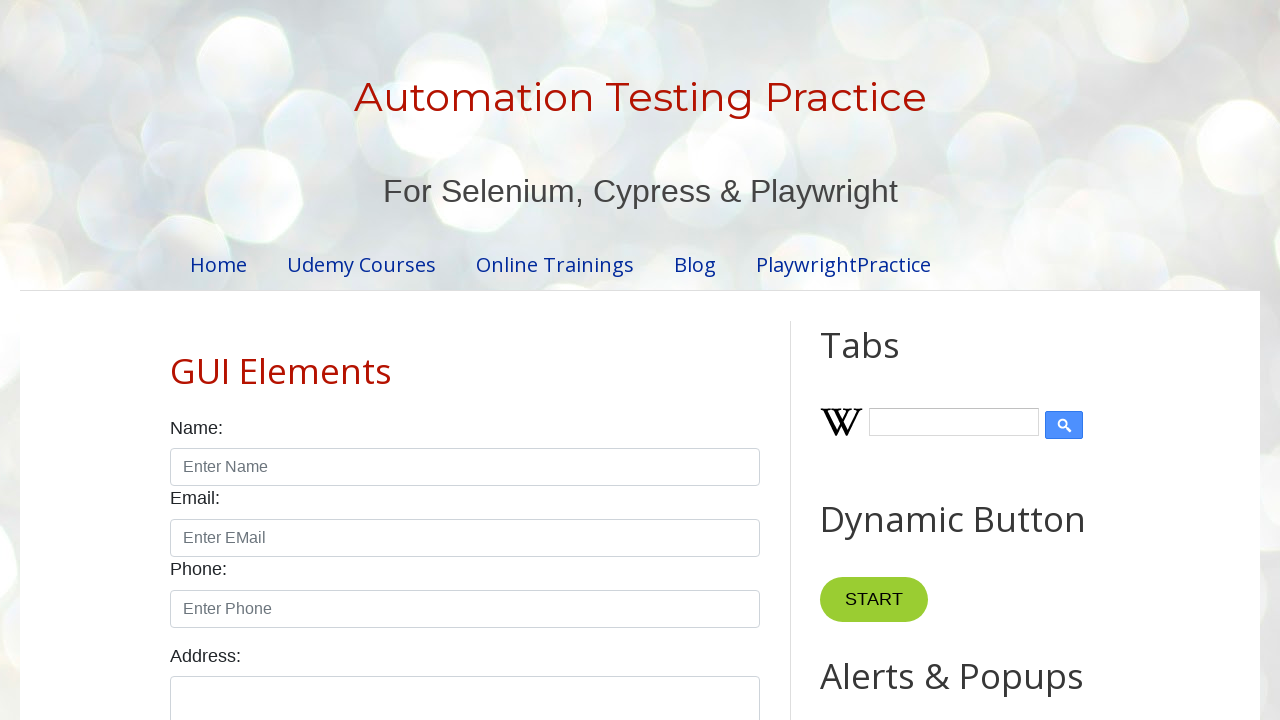

Accepted the alert dialog
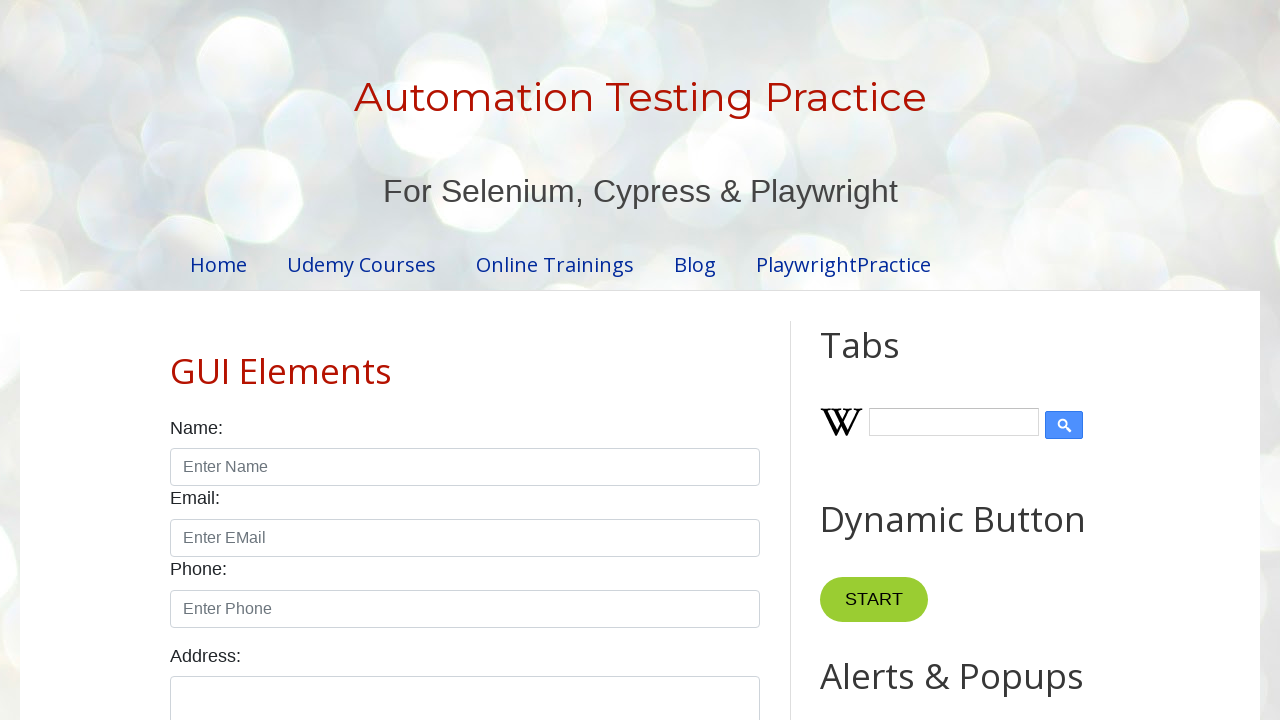

Clicked alert button to trigger JavaScript alert at (888, 361) on #alertBtn
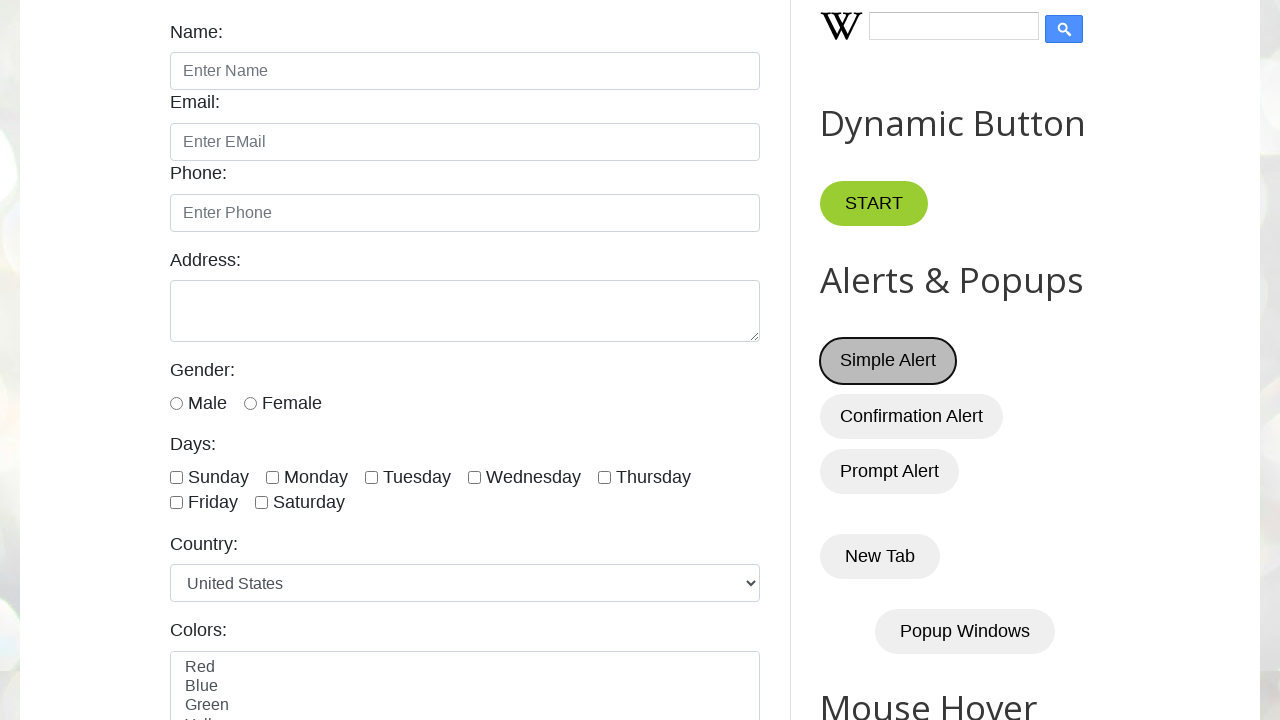

Waited for alert dialog to be handled
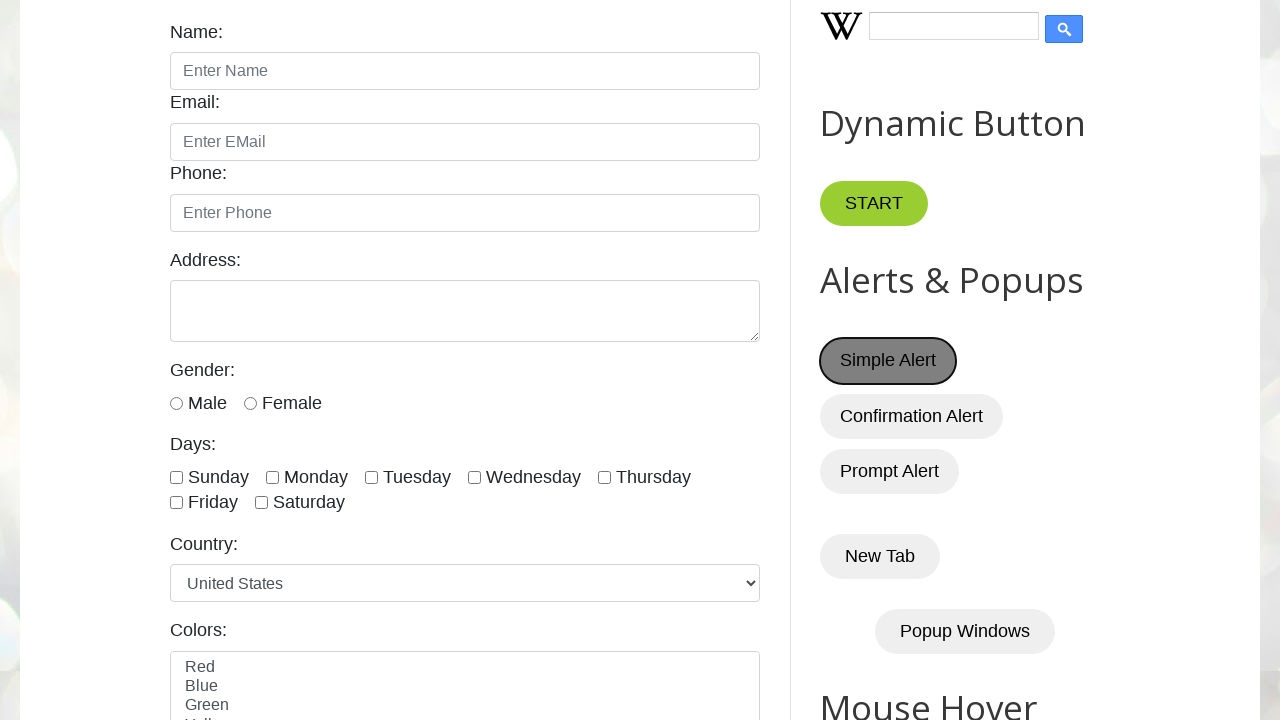

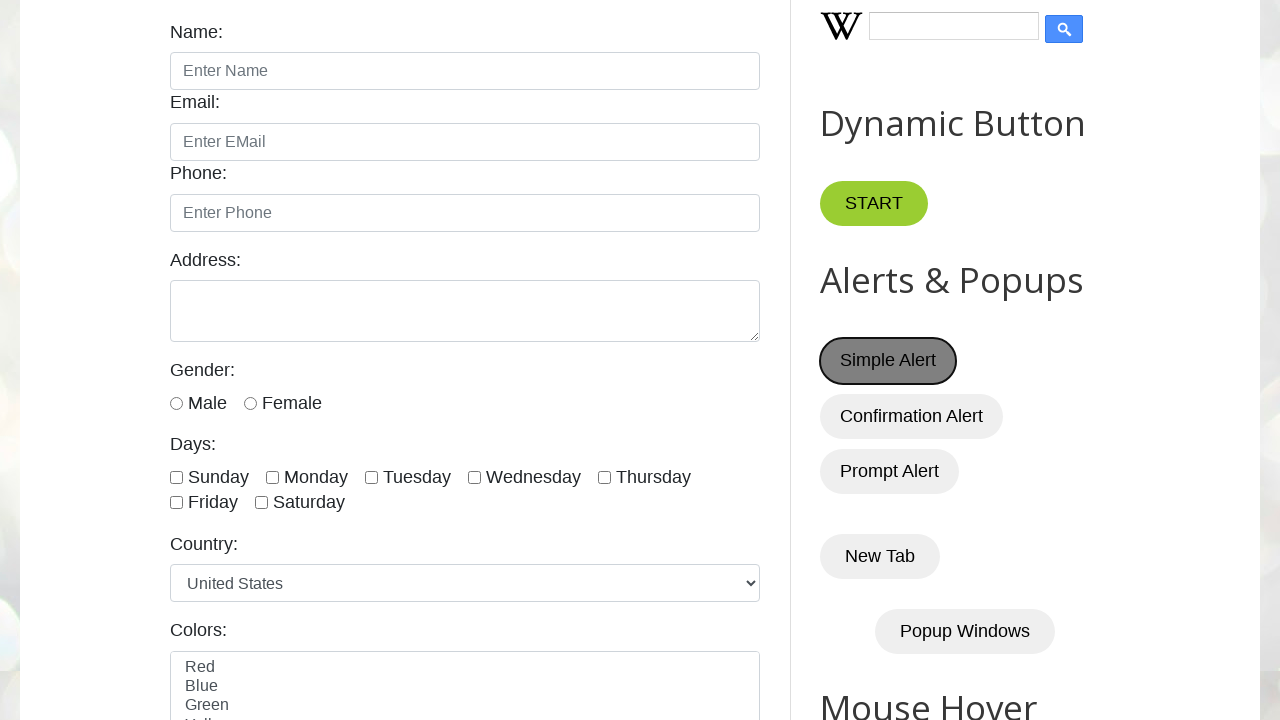